Tests pagination functionality on an OCR challenge website by navigating through multiple table pages using the "next" button.

Starting URL: https://rpachallengeocr.azurewebsites.net/

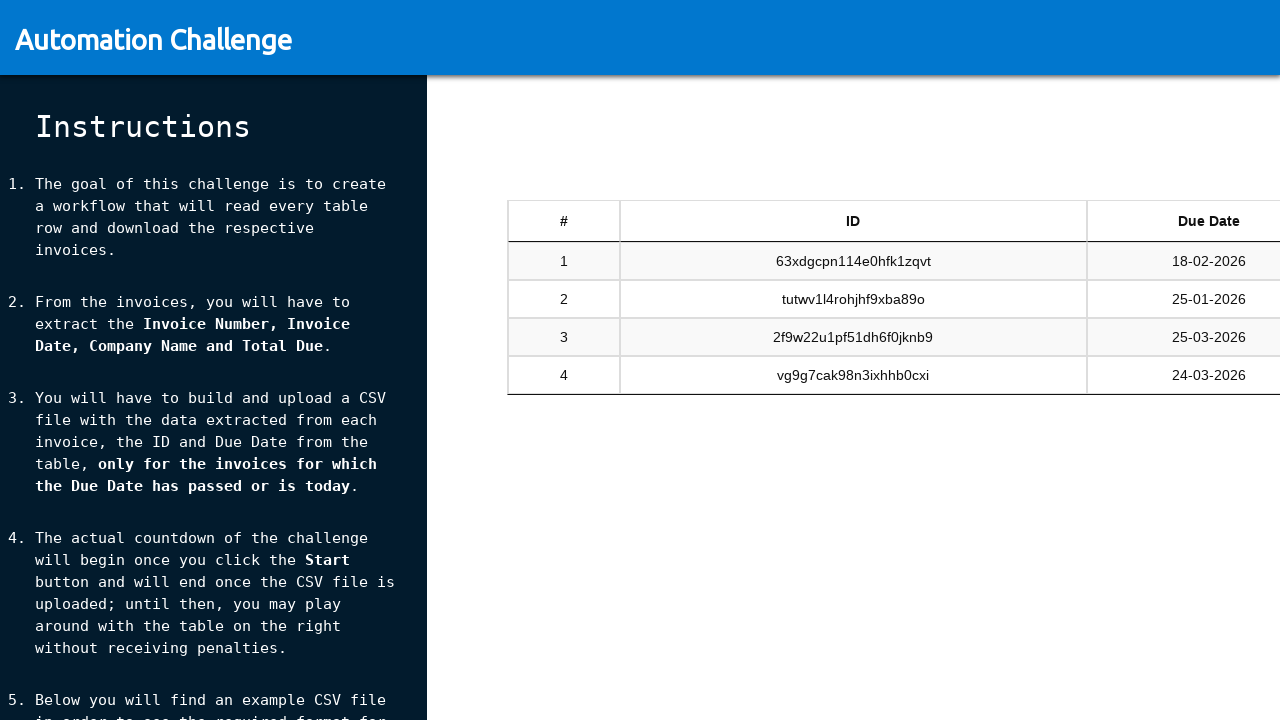

Waited for table to be visible
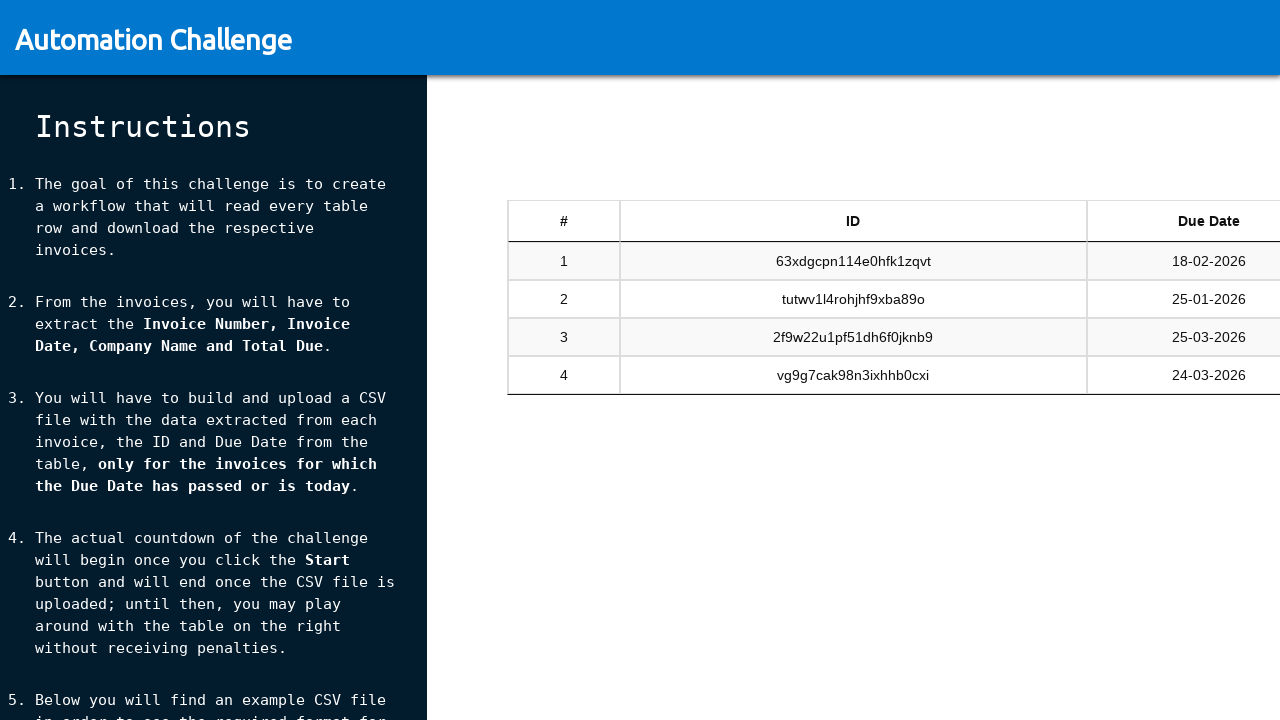

Waited for table rows to load
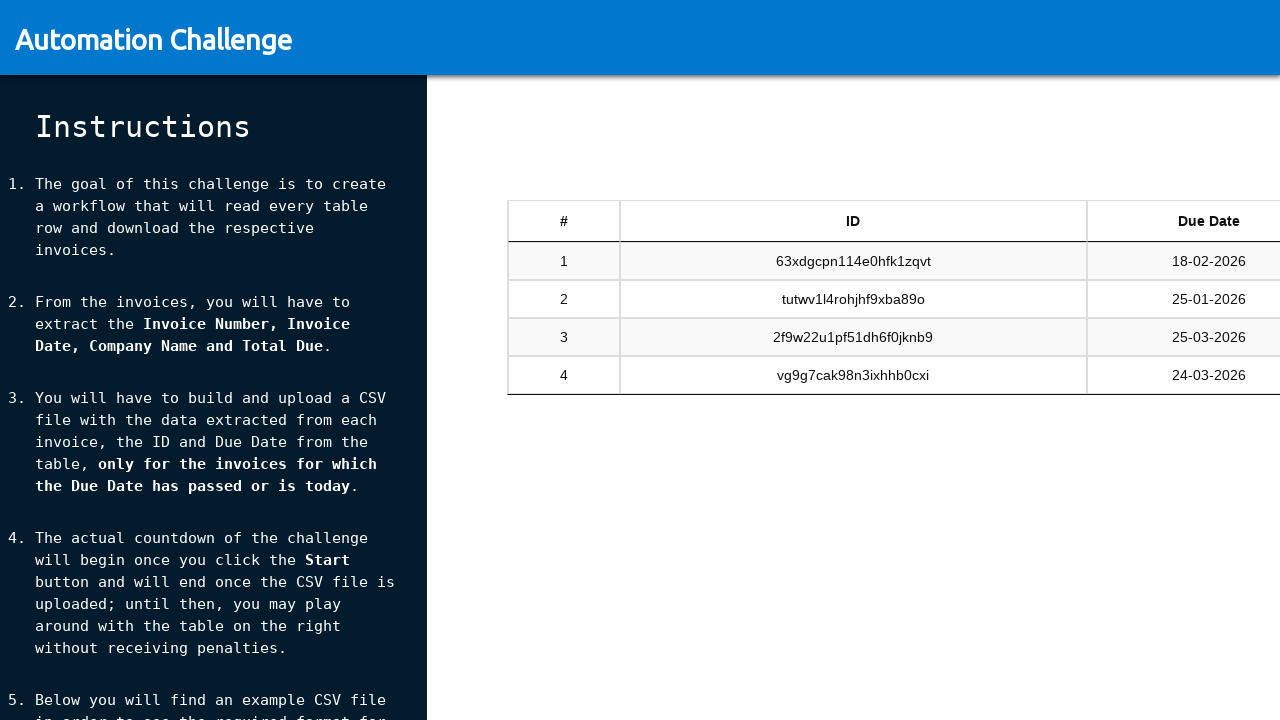

Clicked next button to navigate to next table page at (1185, 446) on xpath=//*[@id="tableSandbox_next"]
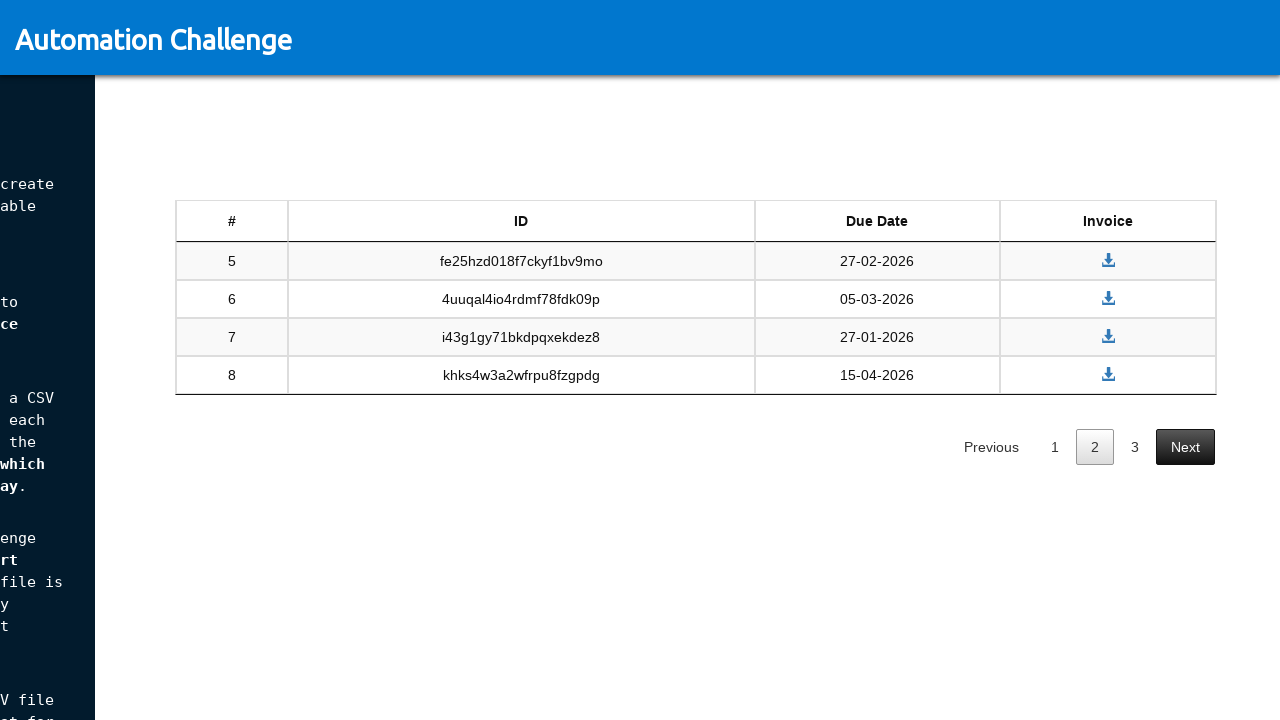

Waited for page transition to complete
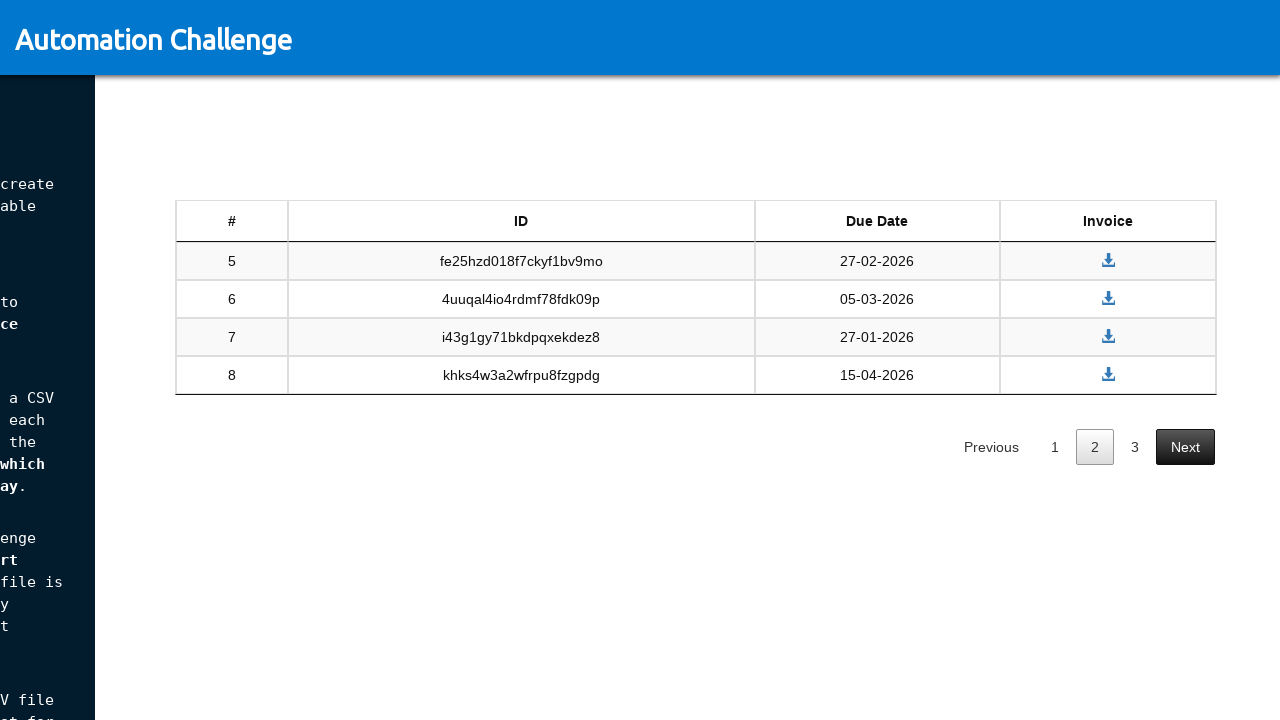

Waited for table rows to load
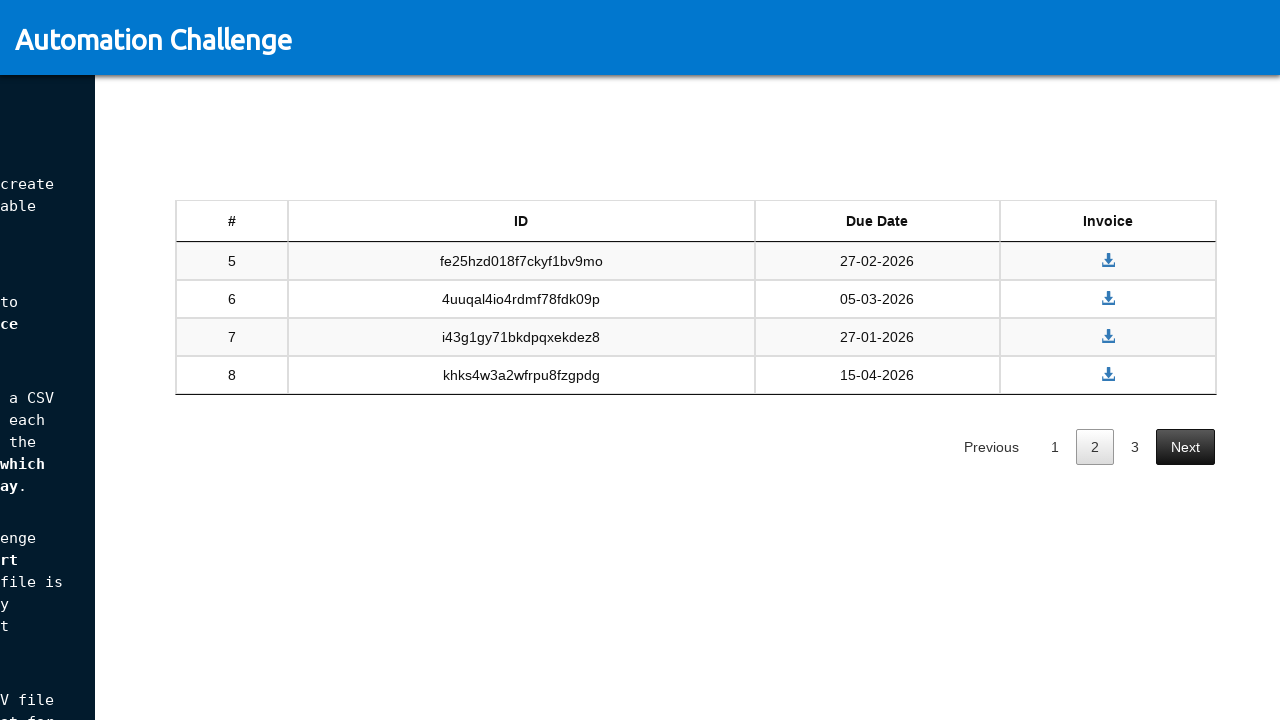

Clicked next button to navigate to next table page at (1185, 446) on xpath=//*[@id="tableSandbox_next"]
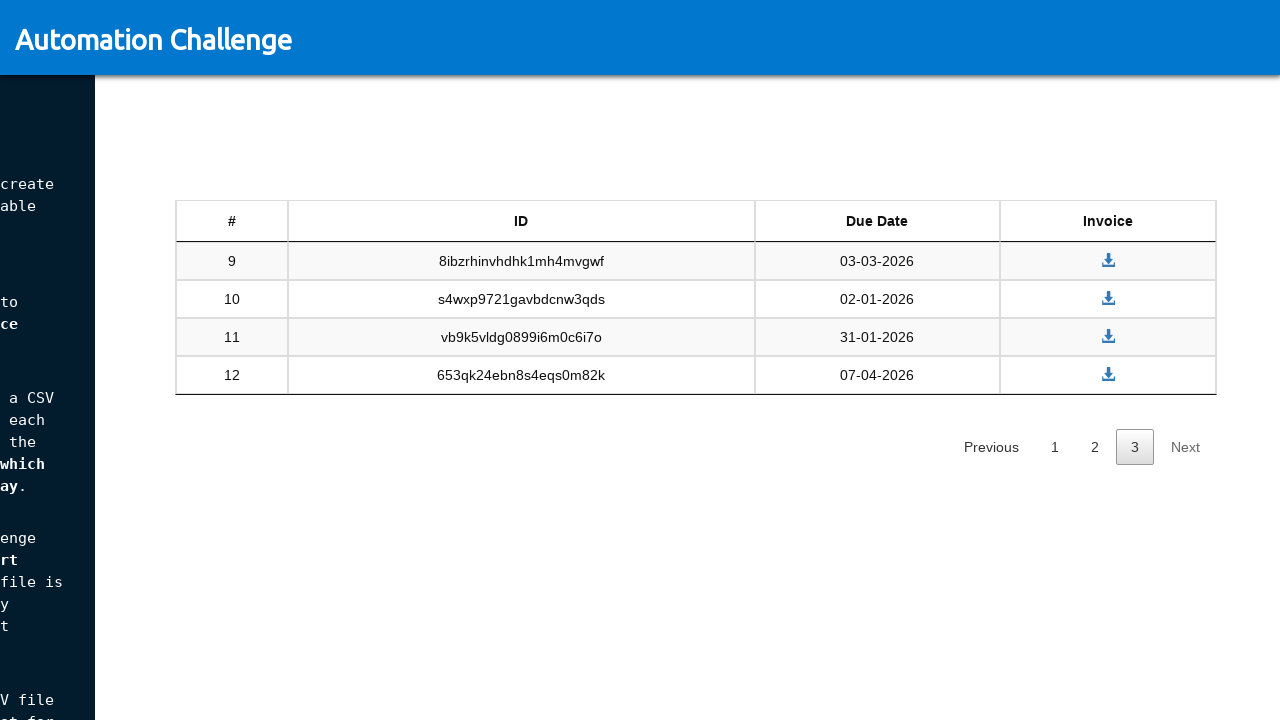

Waited for page transition to complete
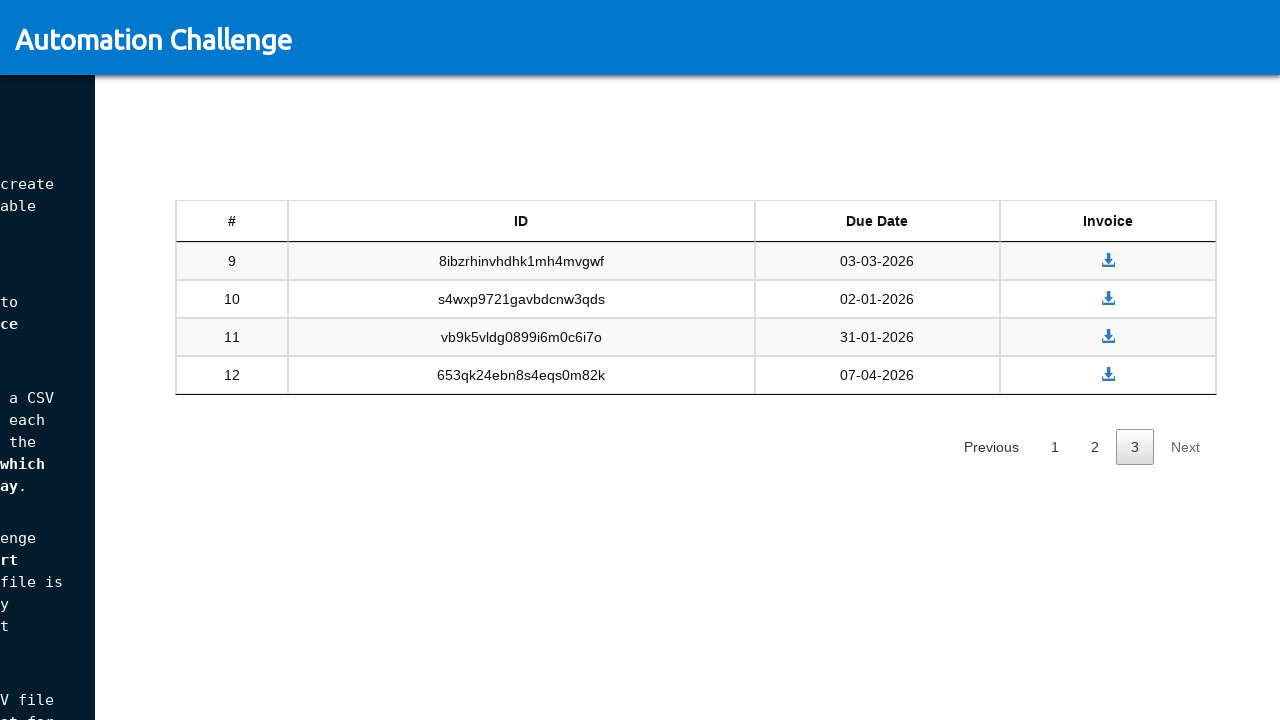

Waited for table rows to load
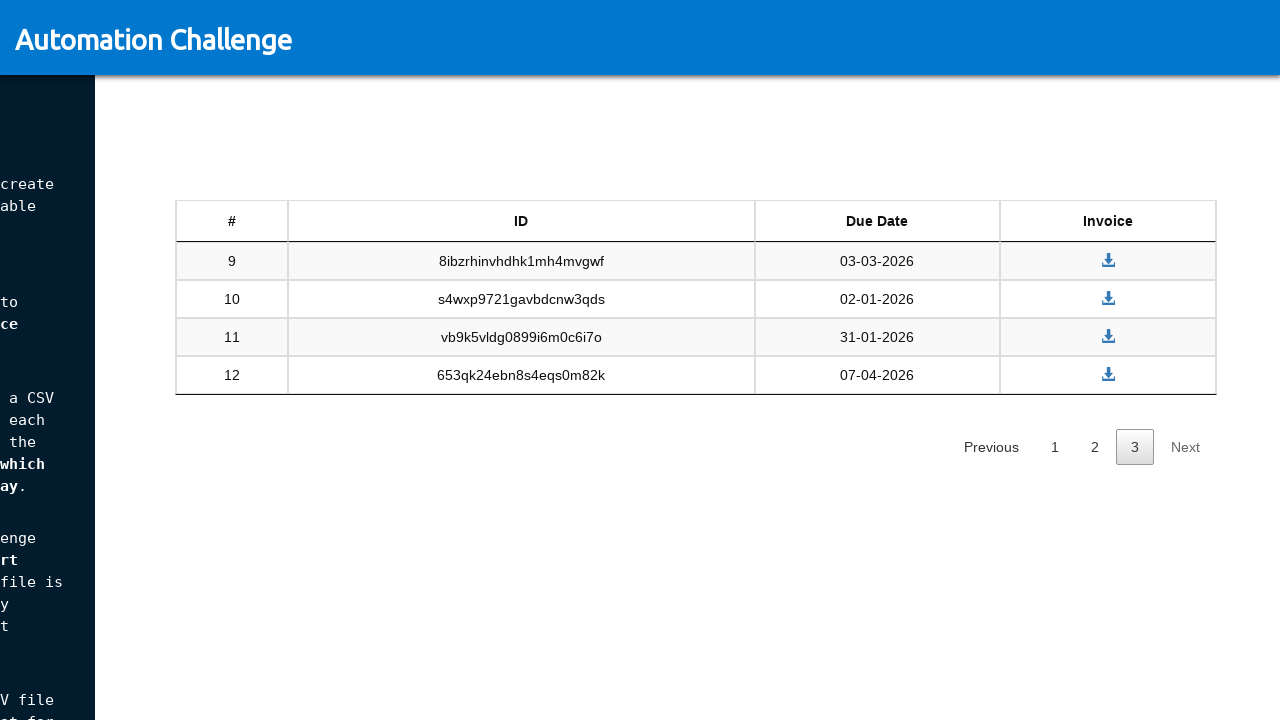

Clicked next button to navigate to next table page at (1185, 446) on xpath=//*[@id="tableSandbox_next"]
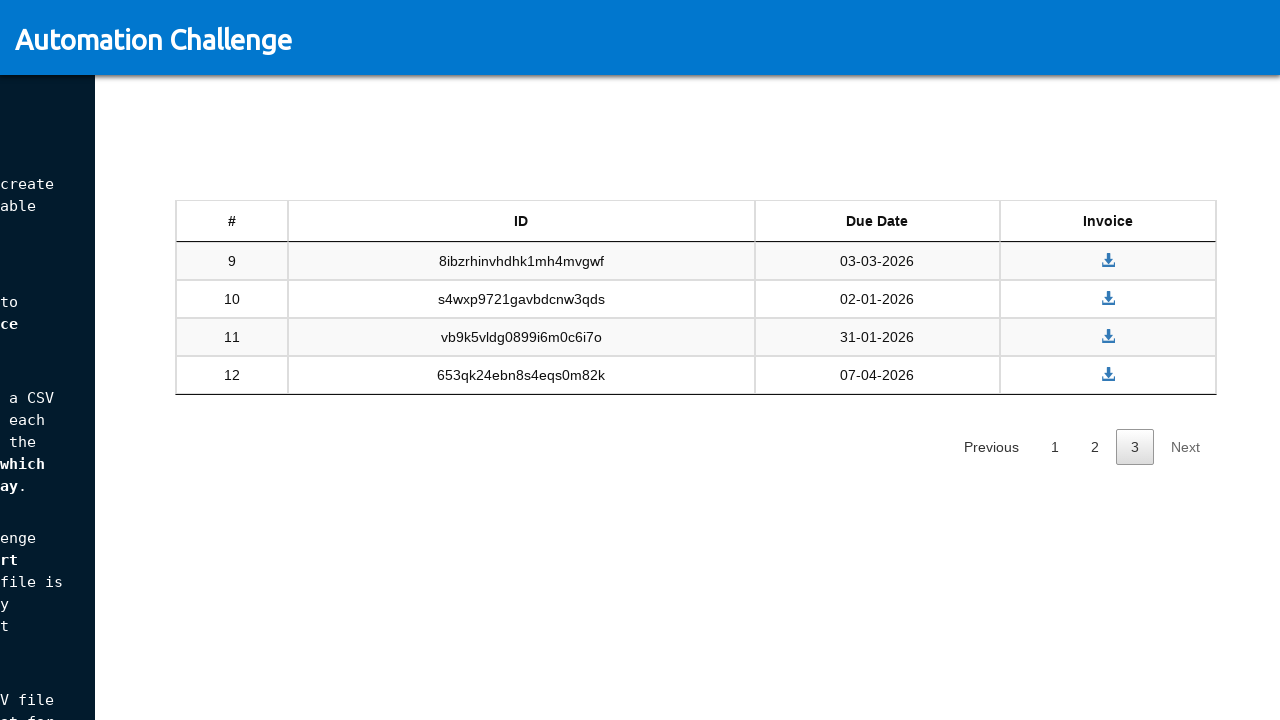

Waited for page transition to complete
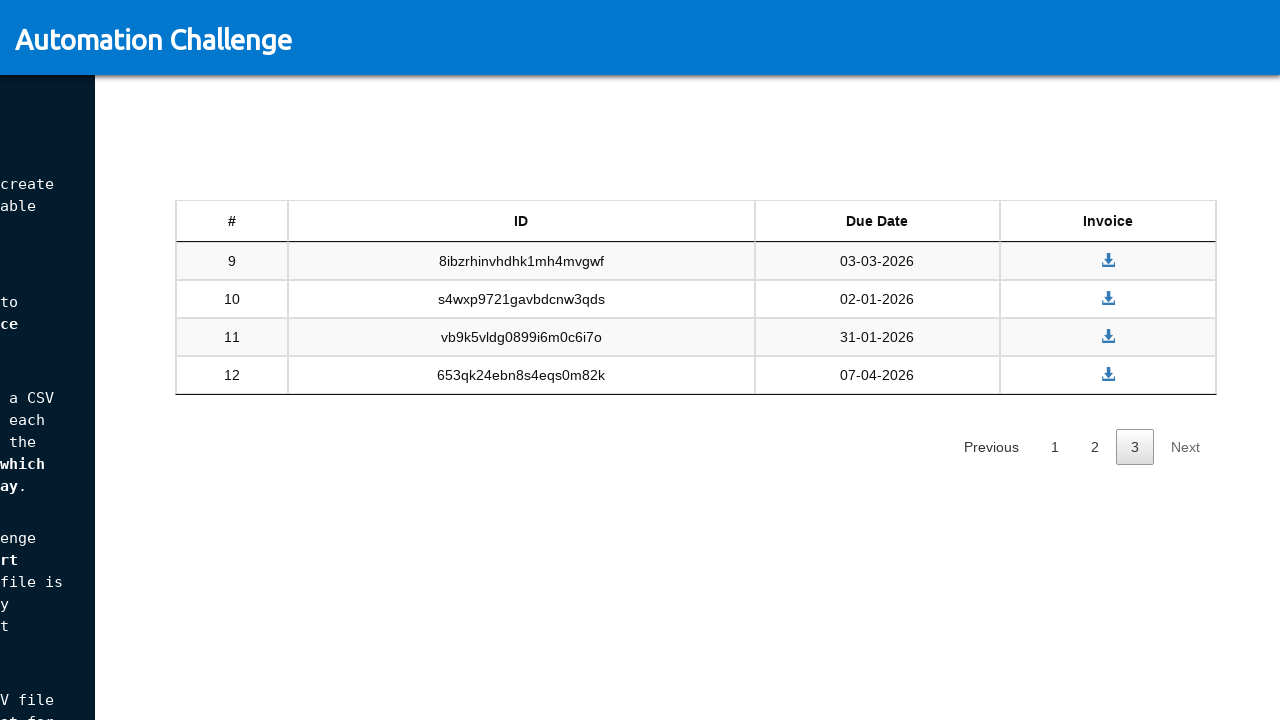

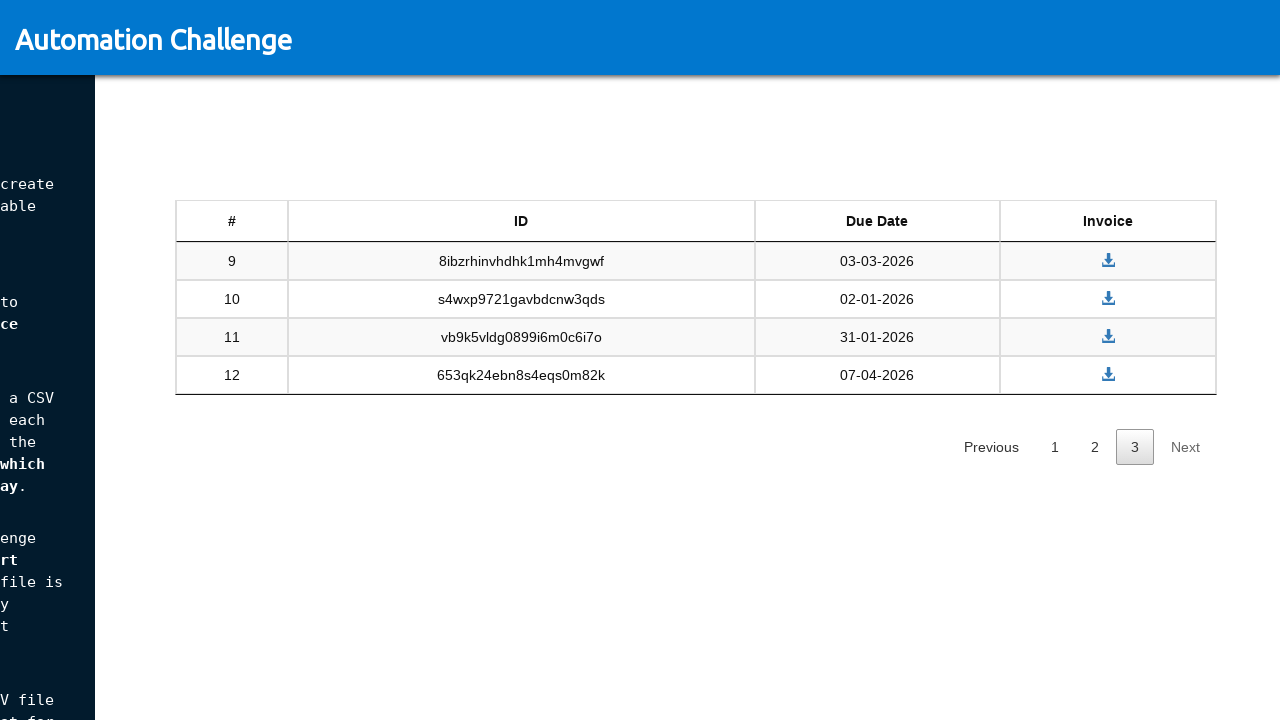